Tests a registration form by filling in the first name field and address textarea

Starting URL: http://demo.automationtesting.in/Register.html

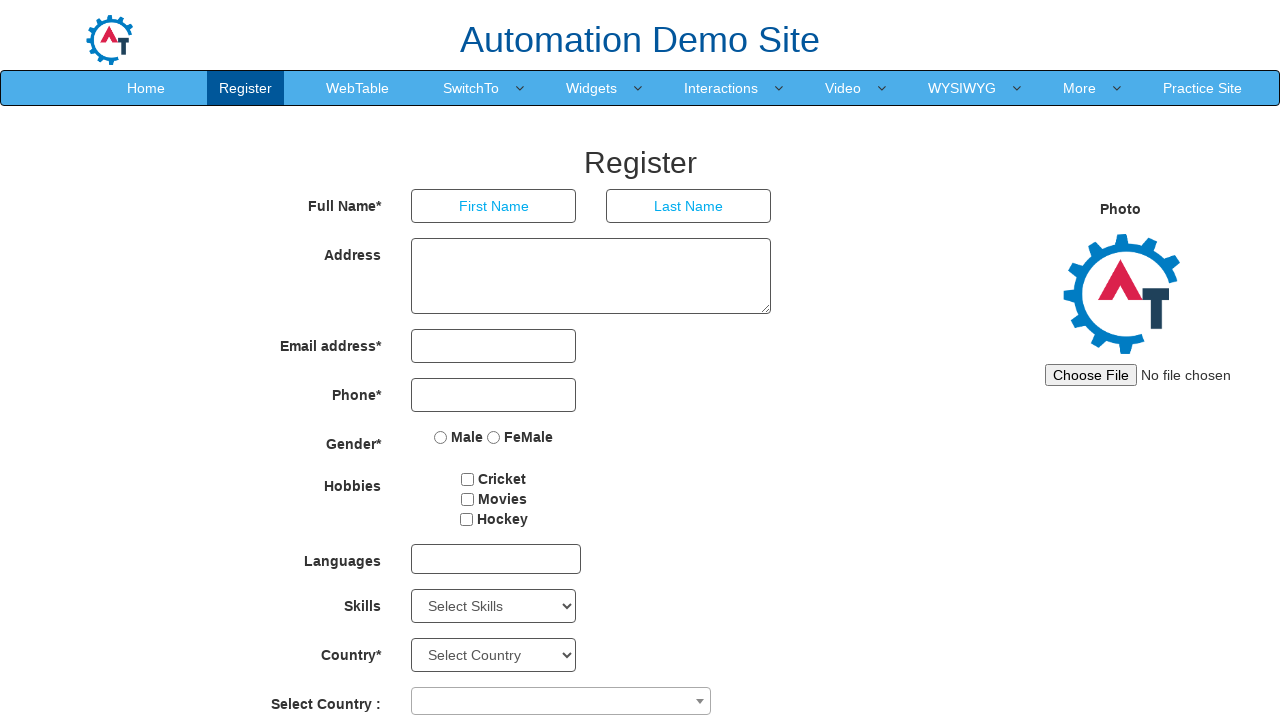

Filled first name field with 'Anand' on input[placeholder*='F']
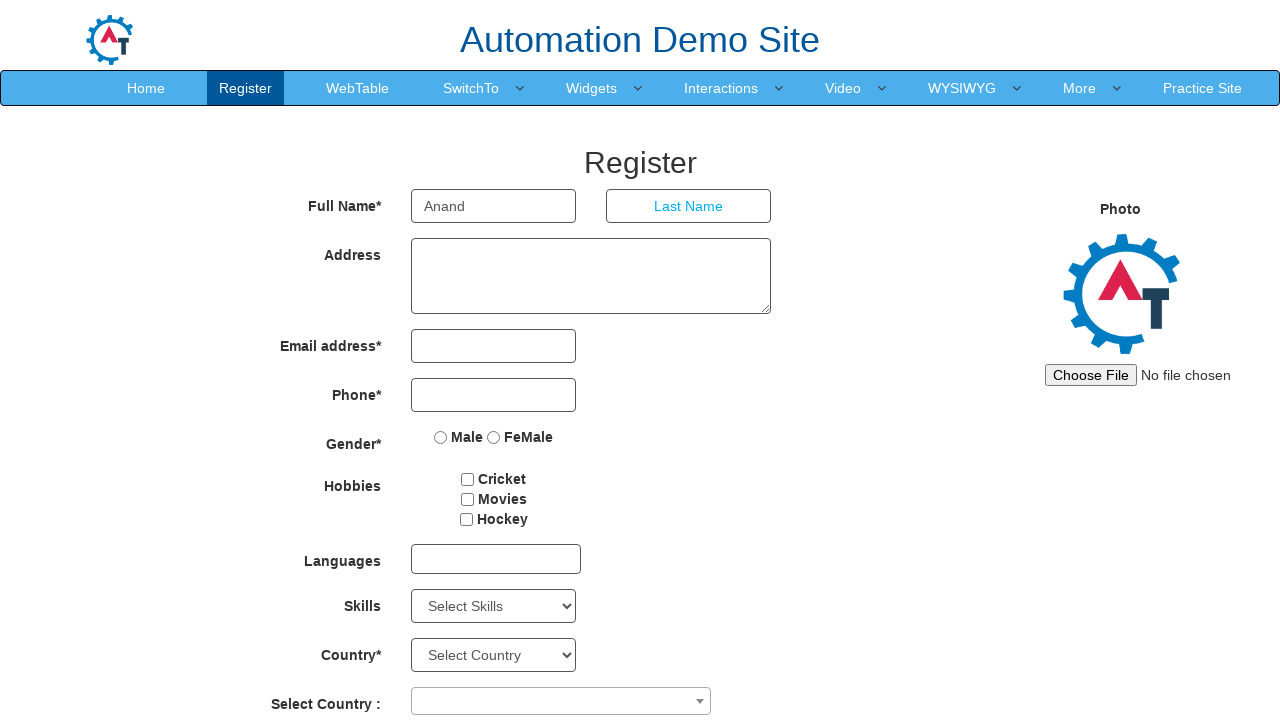

Filled address textarea with '14 omr chennai' on textarea[rows='3']
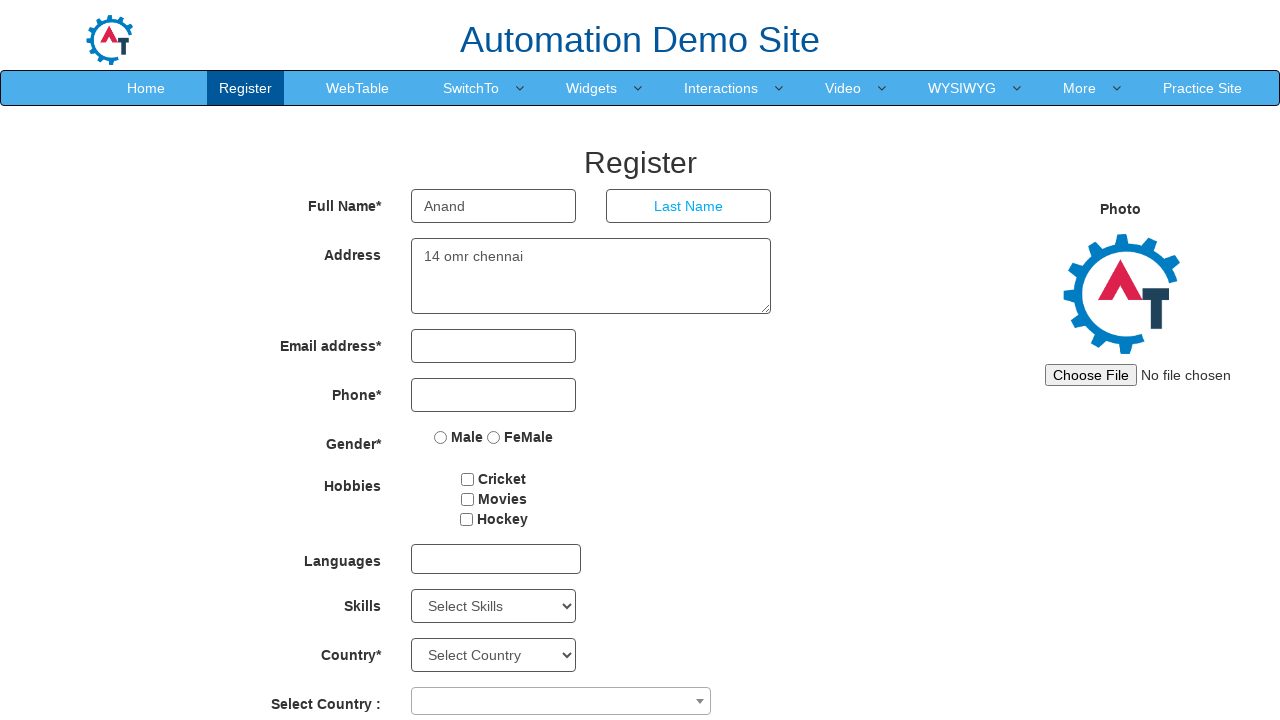

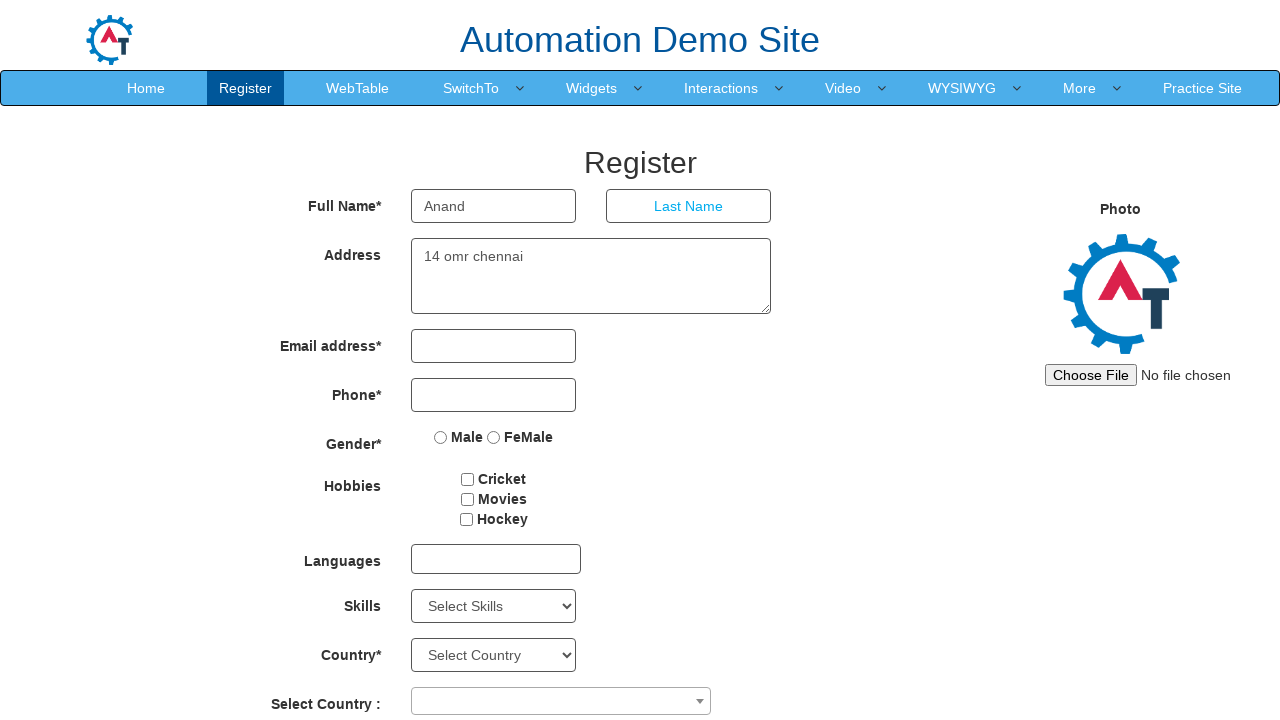